Tests the weather search functionality by entering a city name and verifying current weather data is displayed

Starting URL: https://weather-app-challenge-dun.vercel.app/

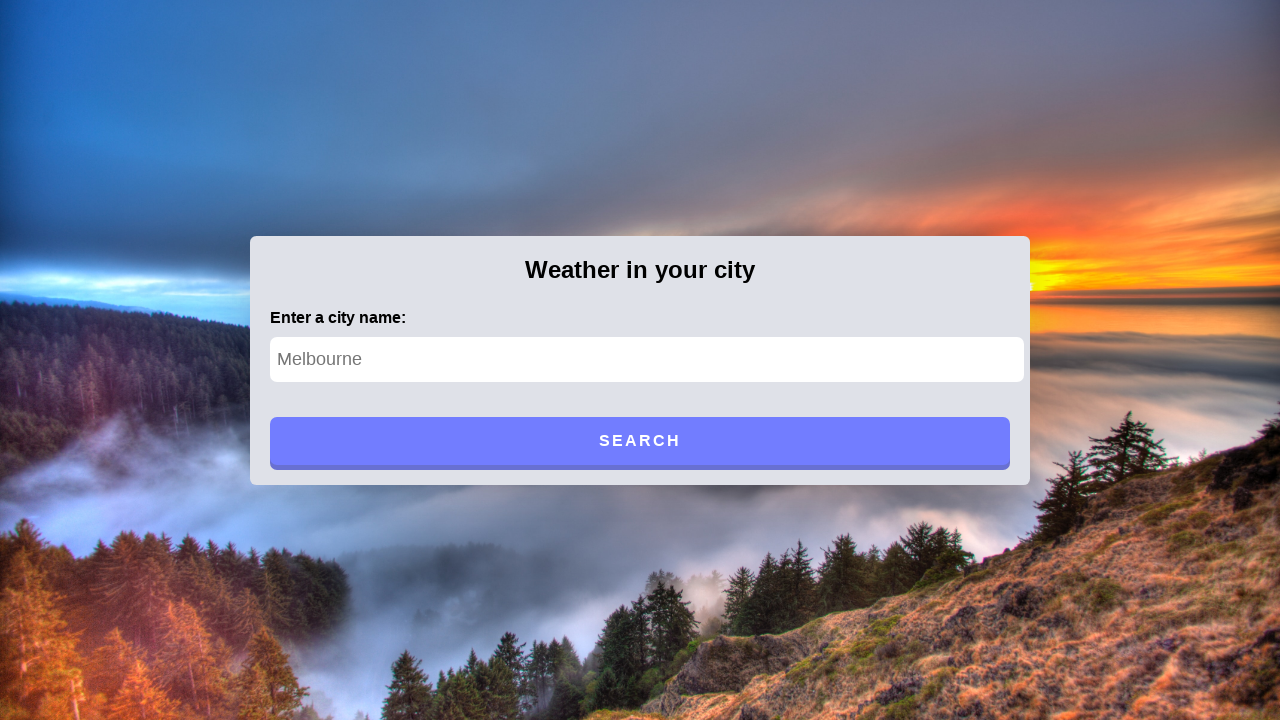

Filled city name input with 'Sydney' on input[name="cityName"]
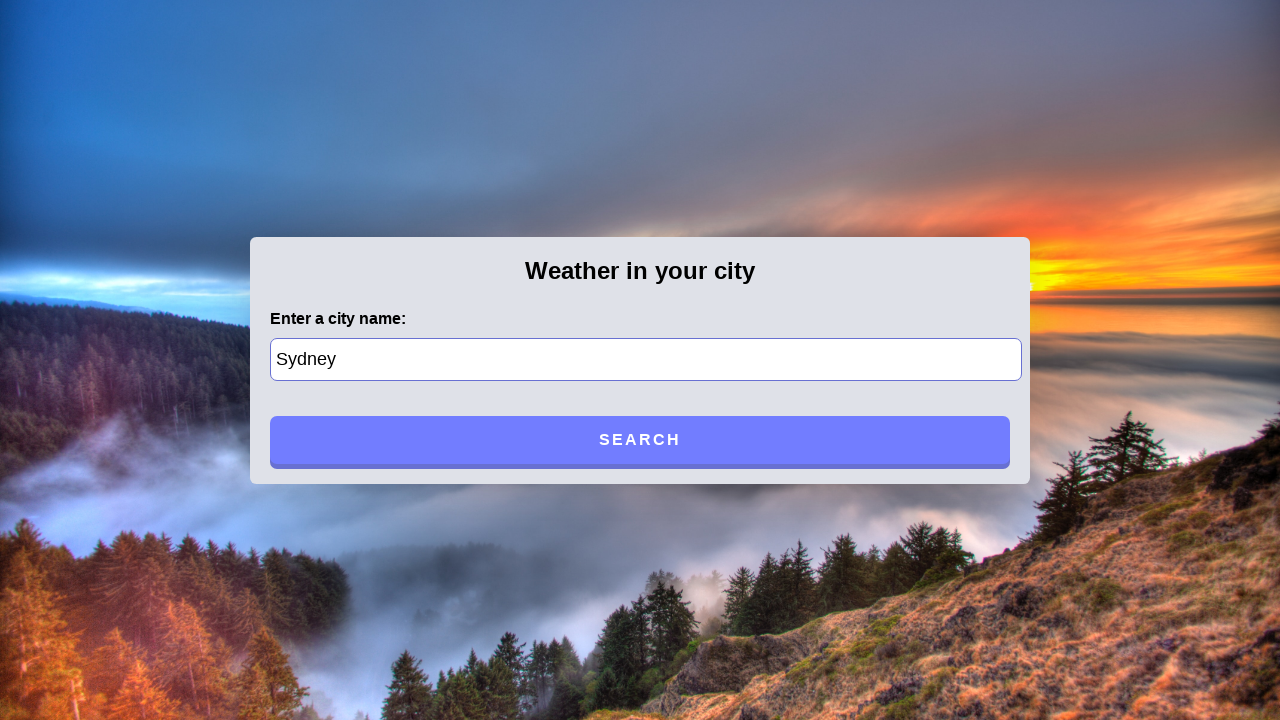

Clicked search button to fetch weather data at (640, 440) on button[data-testid="search-button"]
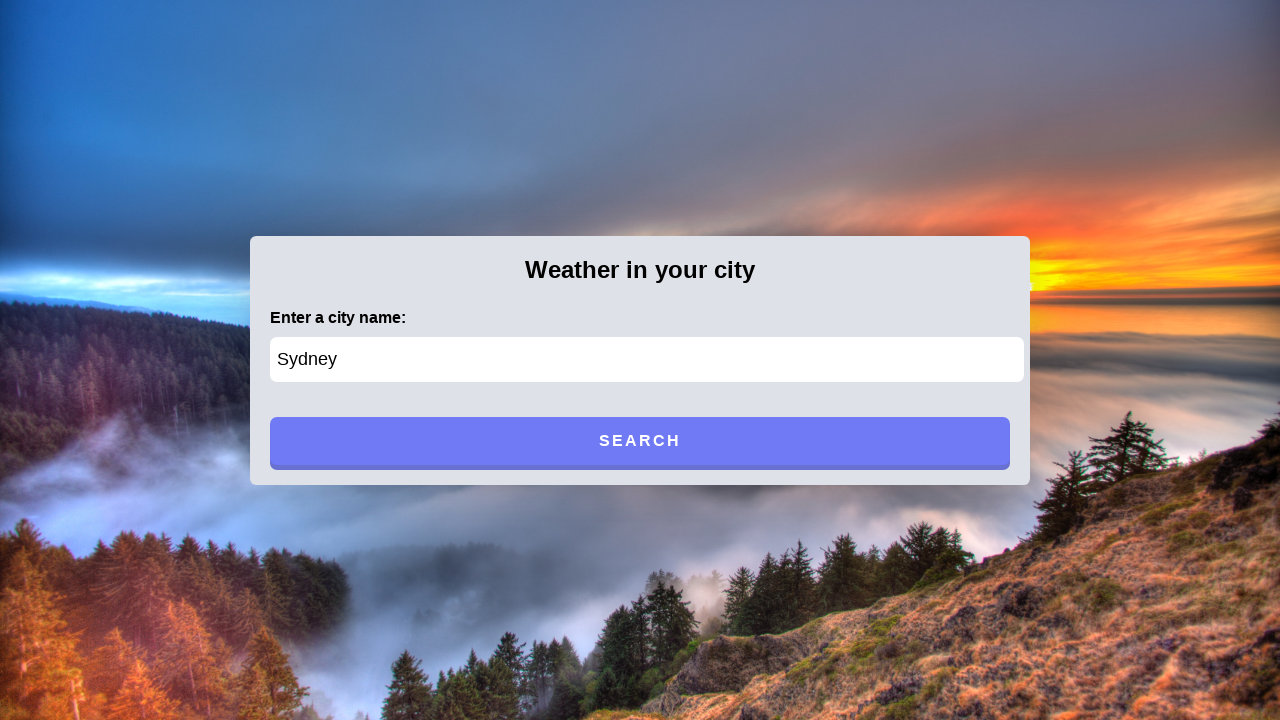

Current weather data appeared on page
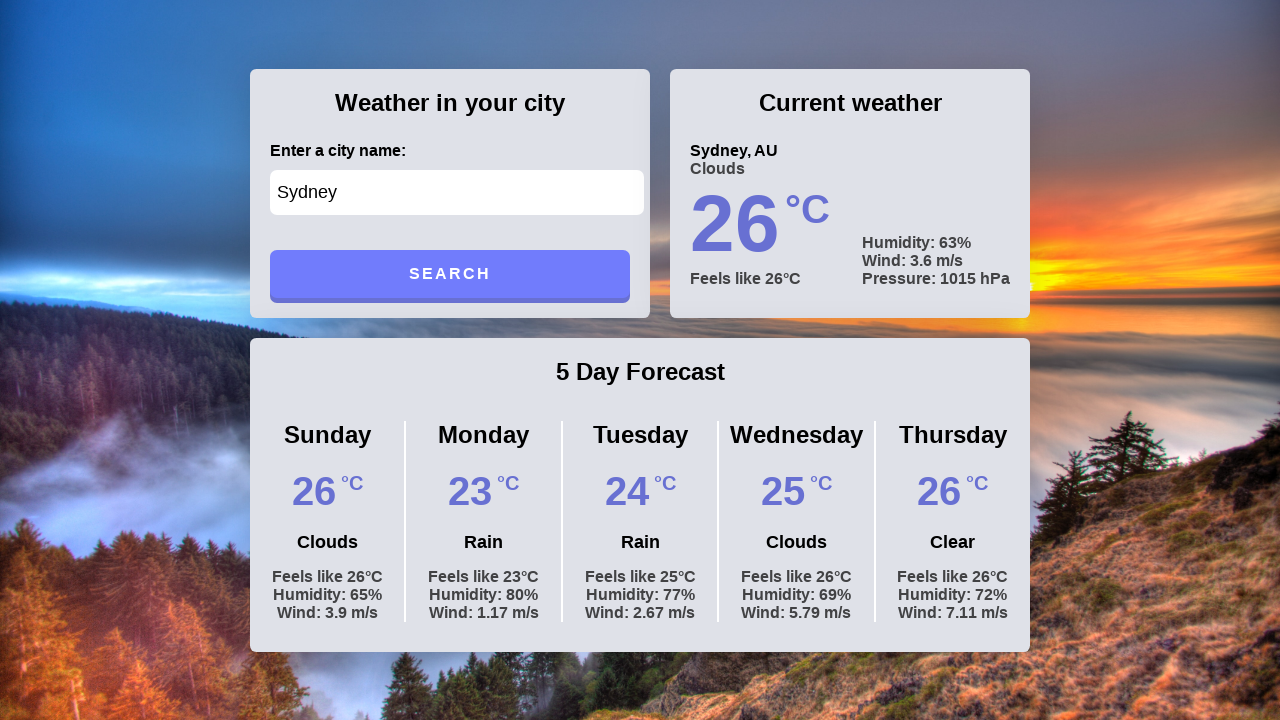

Retrieved current weather data HTML
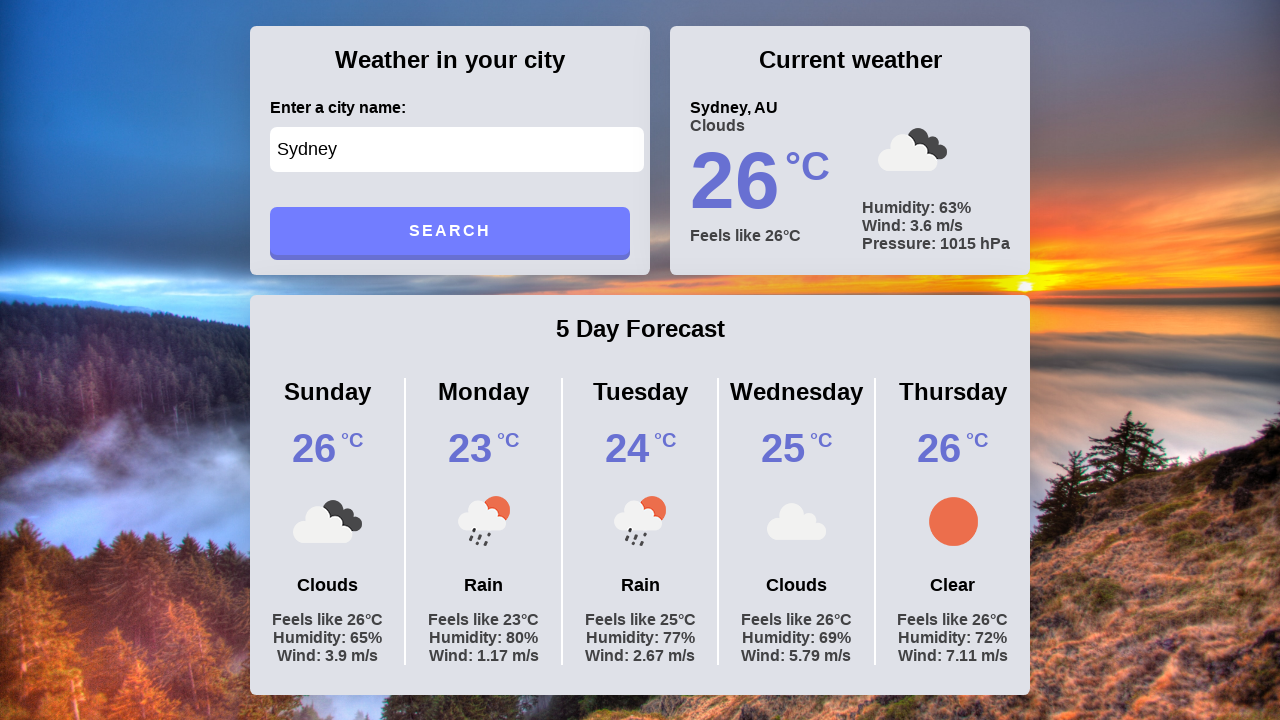

Verified 'Current weather' text is present in weather data
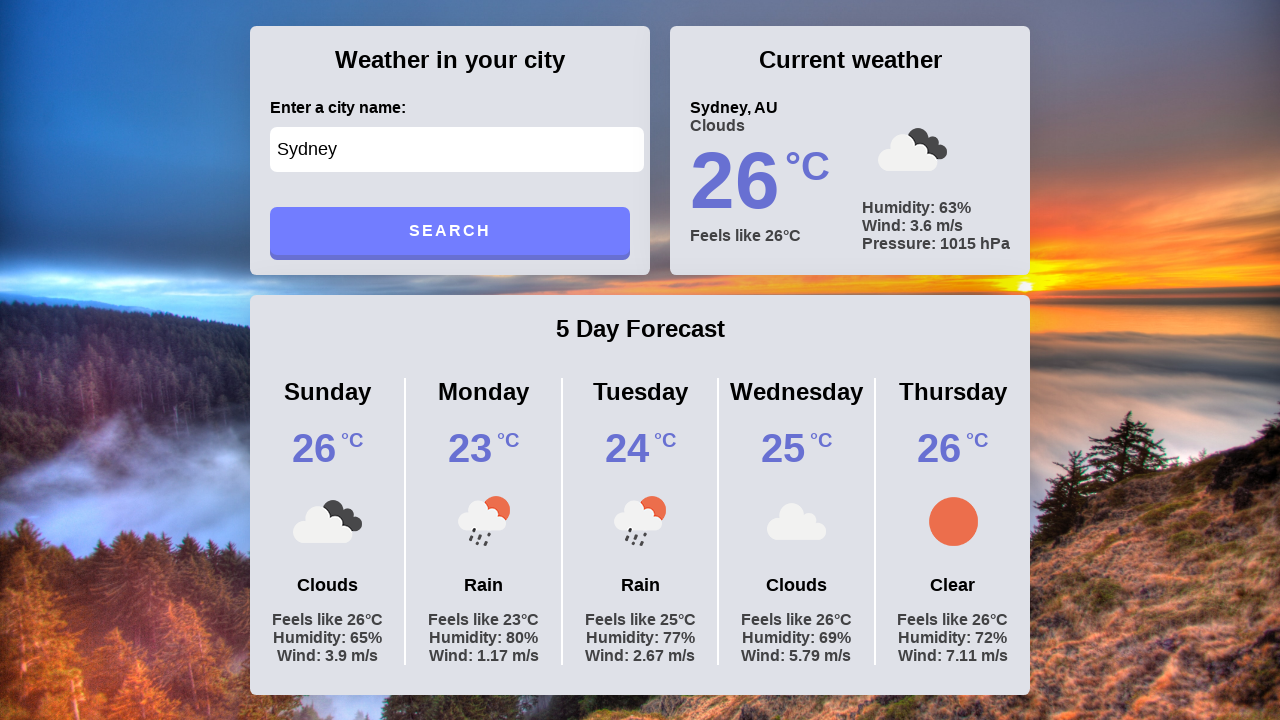

Verified 'Sydney' city name is present in weather data
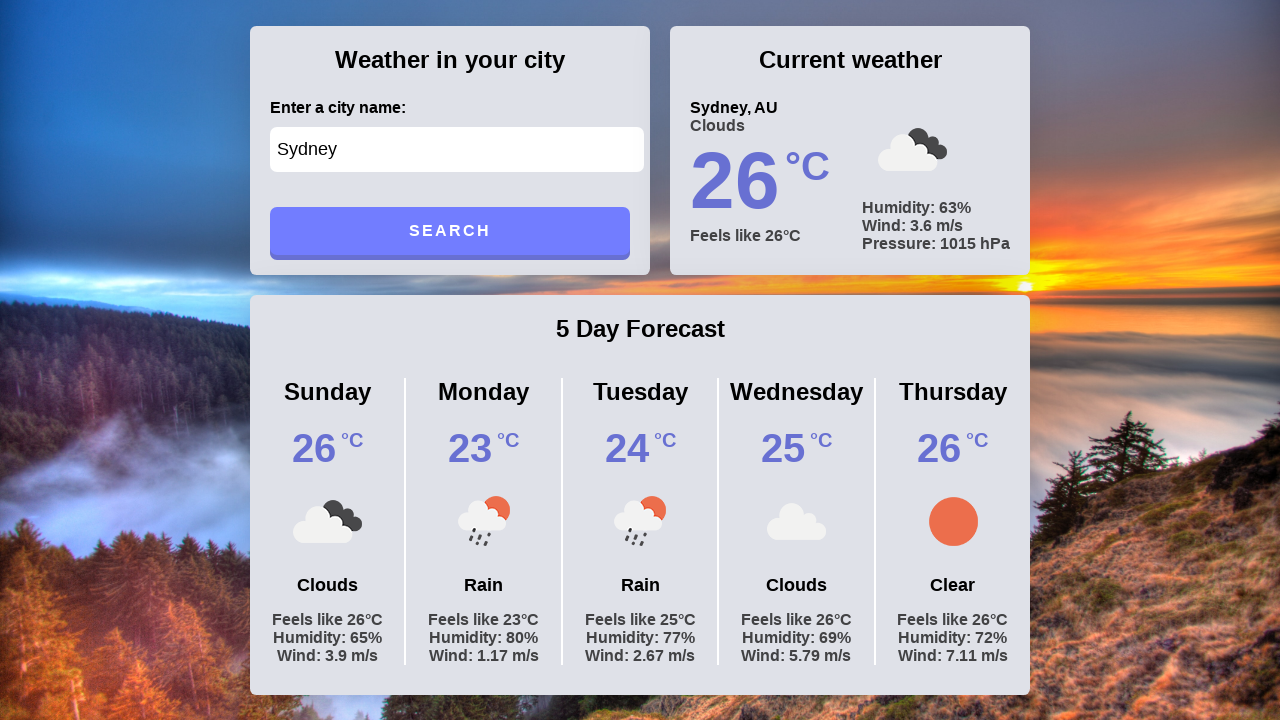

Verified 'Feels like' temperature information is present
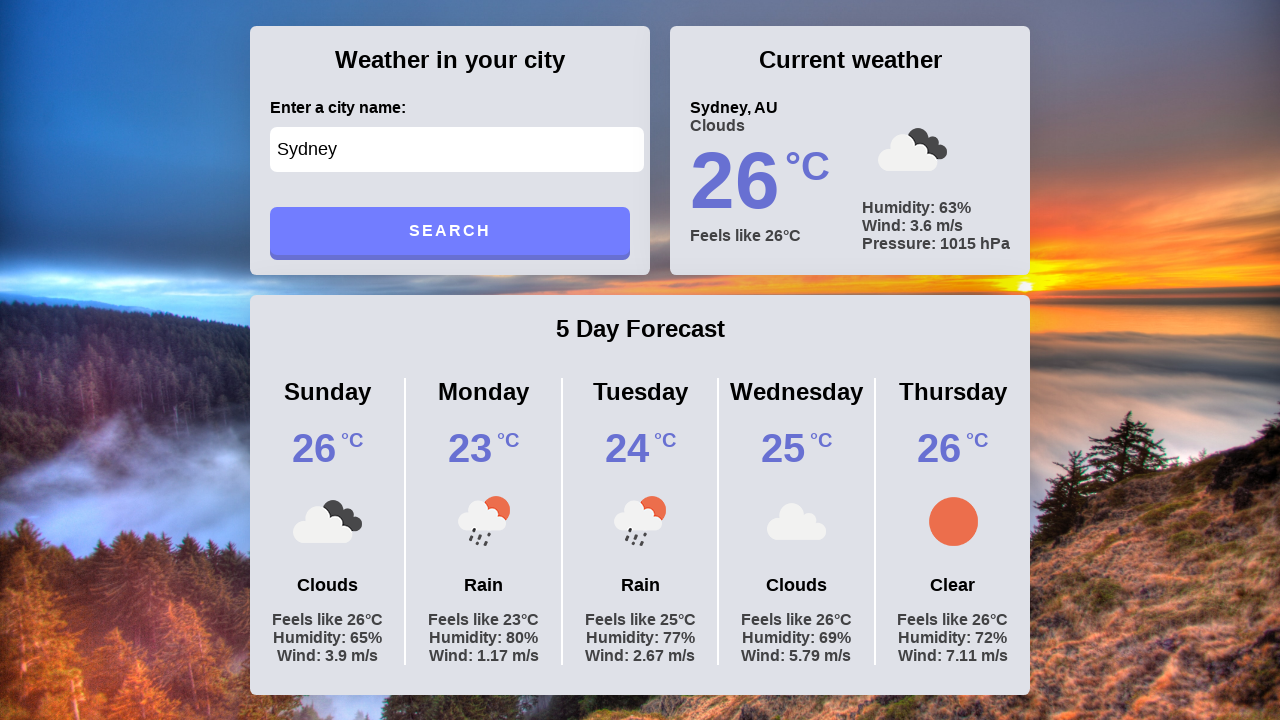

Verified temperature unit '°C' is present in weather data
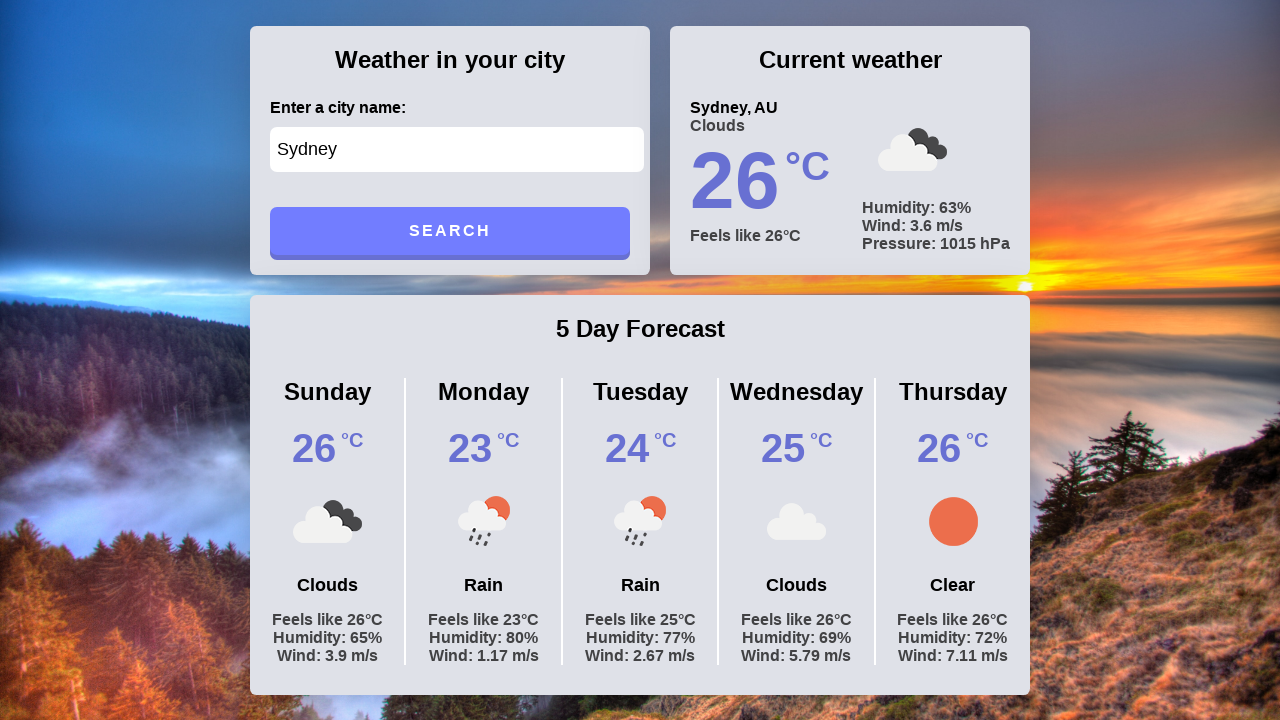

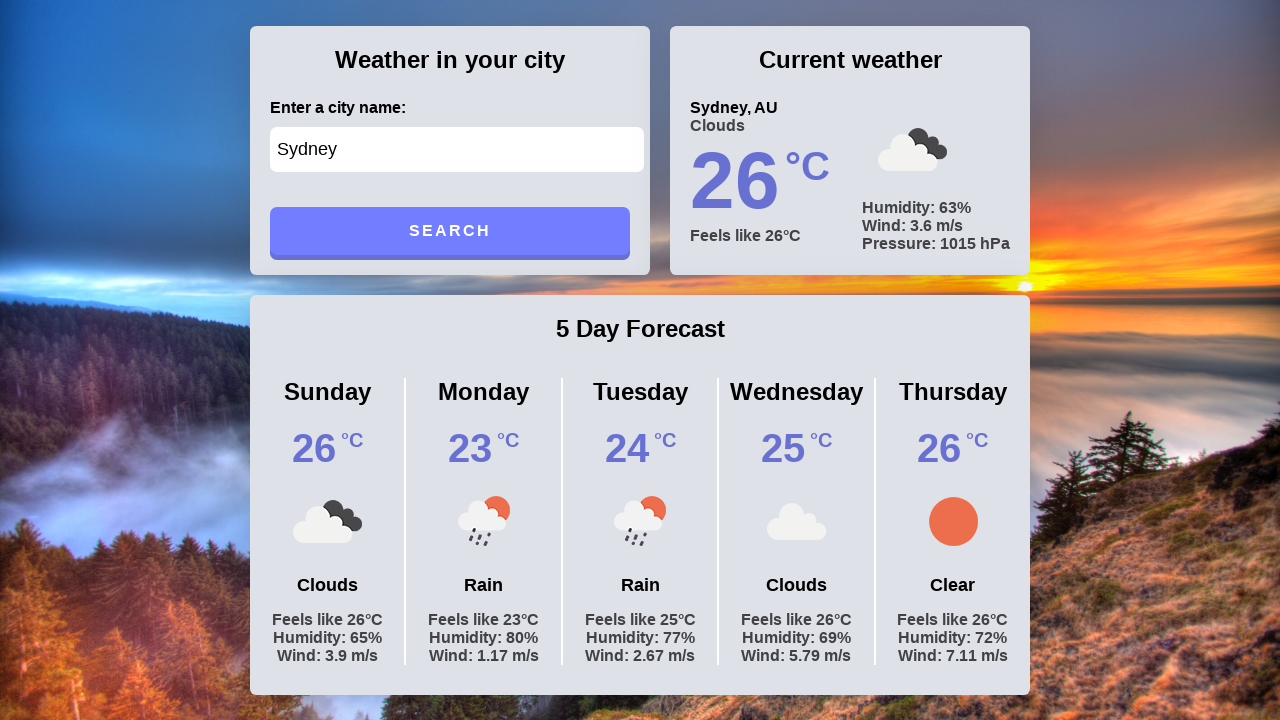